Tests the Add/Remove Elements functionality by clicking the "Add Element" button 5 times and verifying that 5 Delete buttons are created on the page.

Starting URL: http://the-internet.herokuapp.com/add_remove_elements/

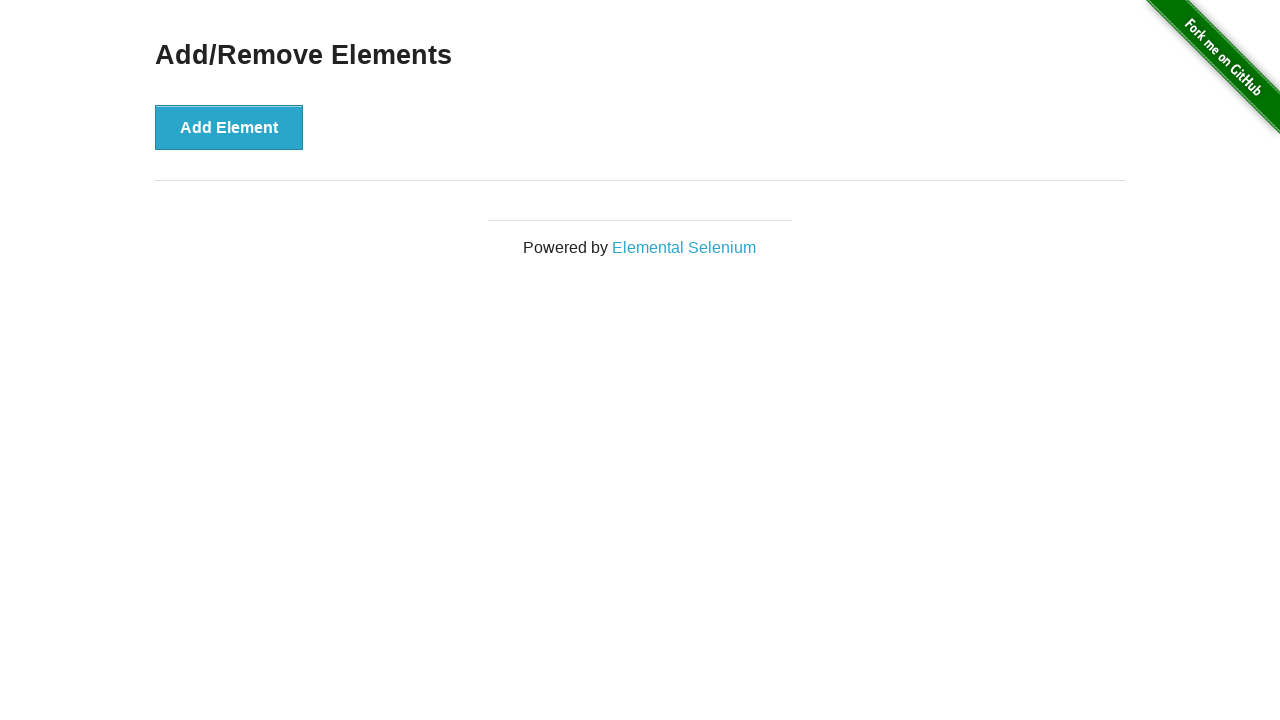

Clicked 'Add Element' button at (229, 127) on button:has-text('Add Element')
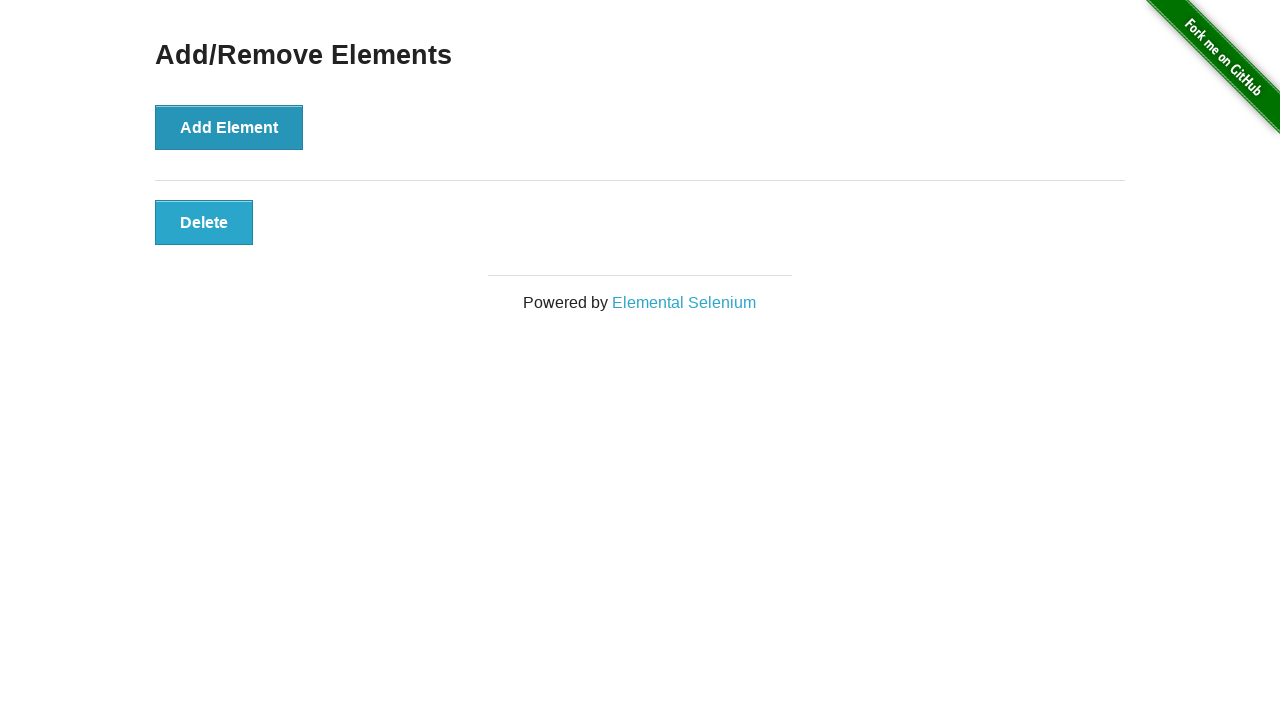

Waited 500ms after clicking 'Add Element'
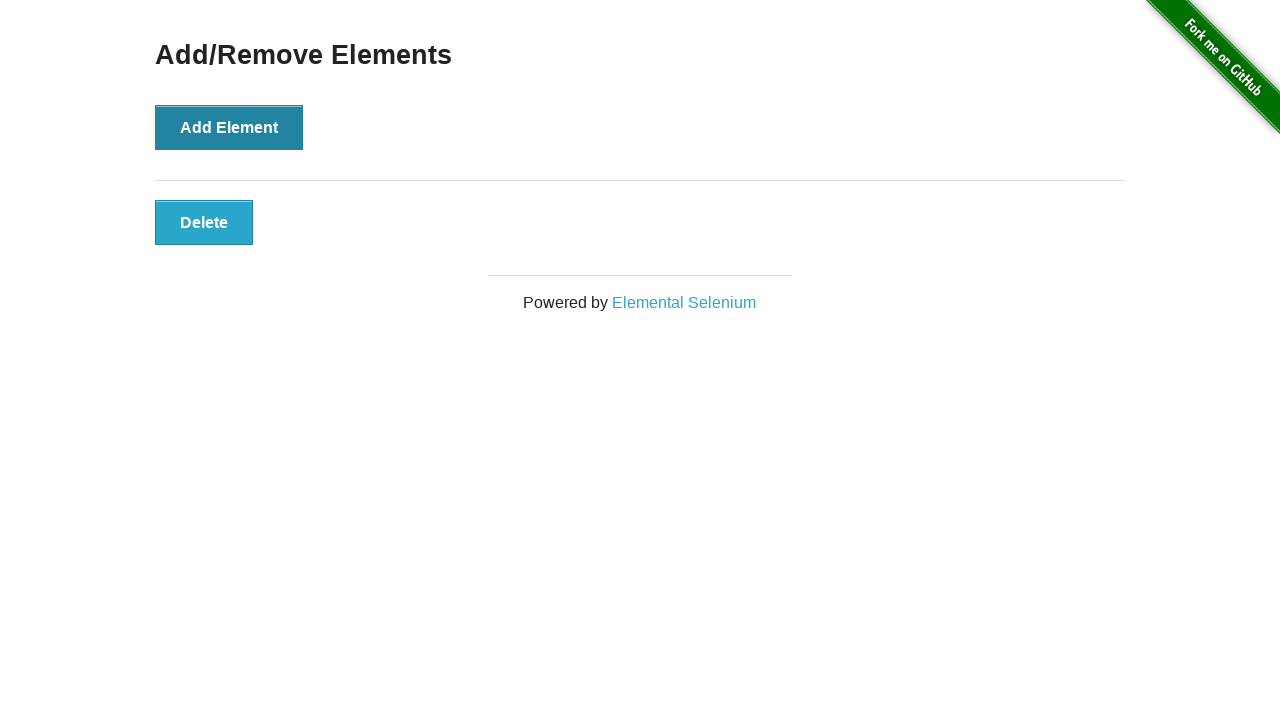

Clicked 'Add Element' button at (229, 127) on button:has-text('Add Element')
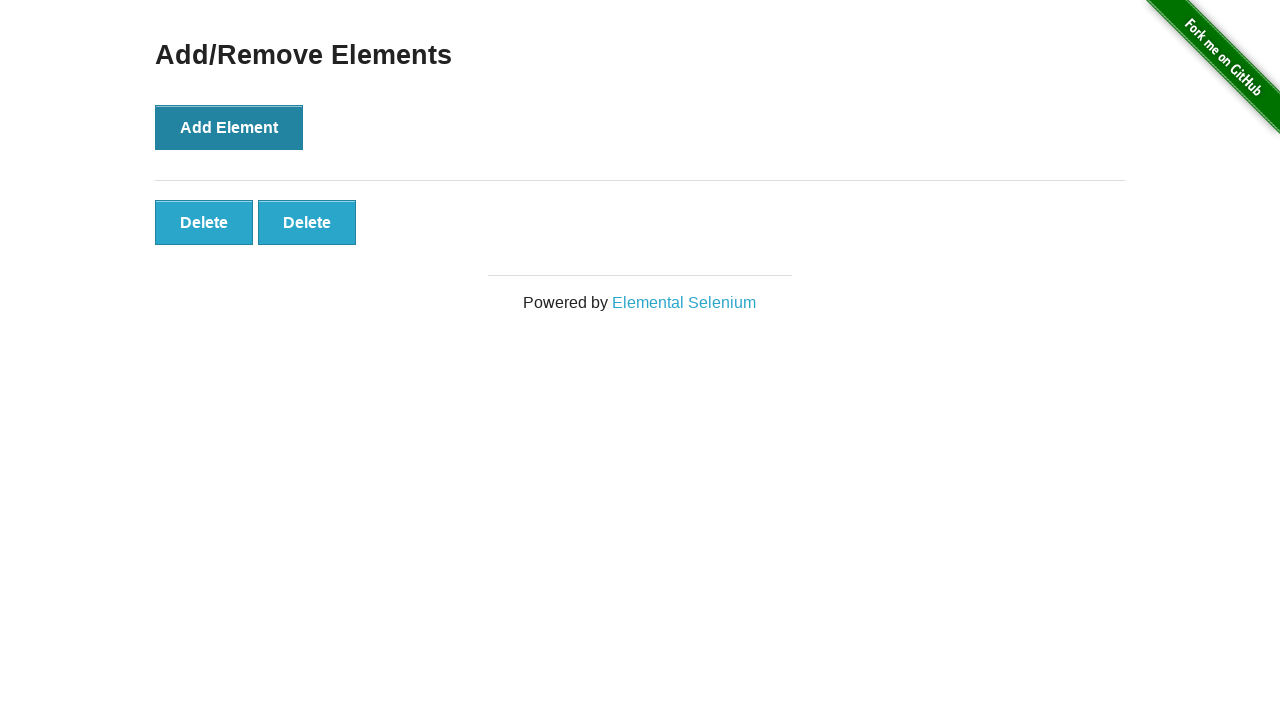

Waited 500ms after clicking 'Add Element'
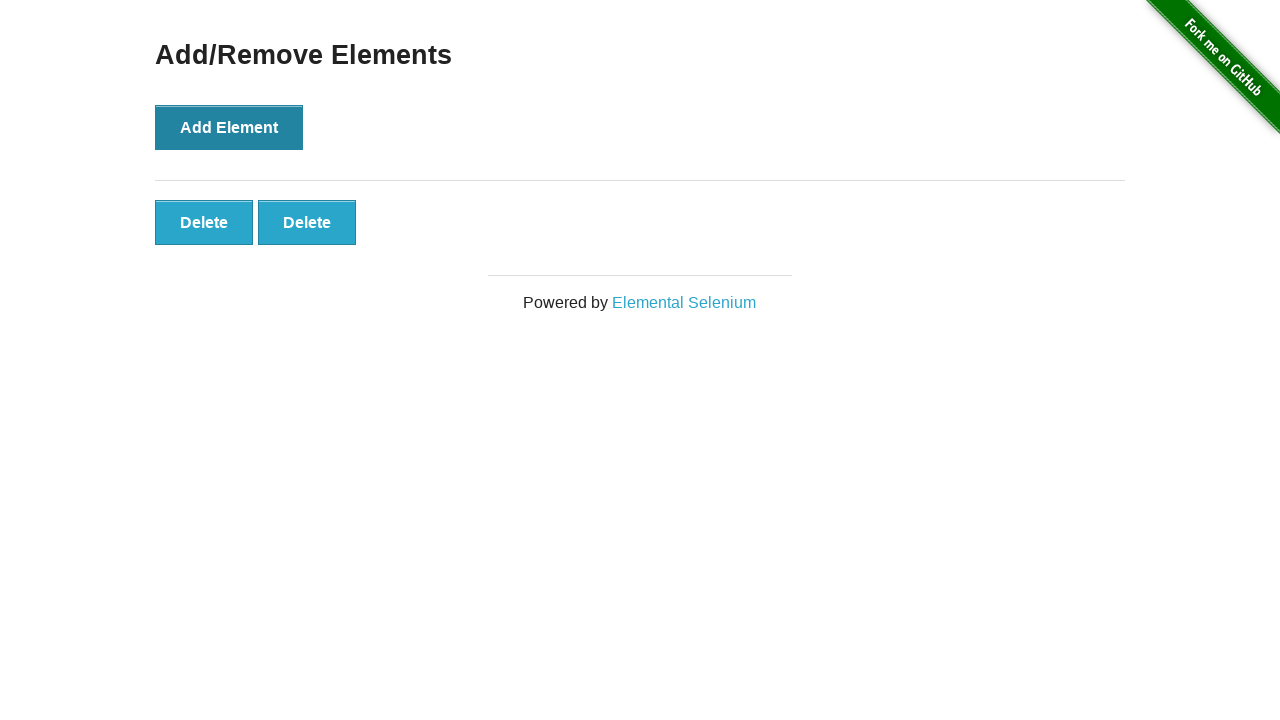

Clicked 'Add Element' button at (229, 127) on button:has-text('Add Element')
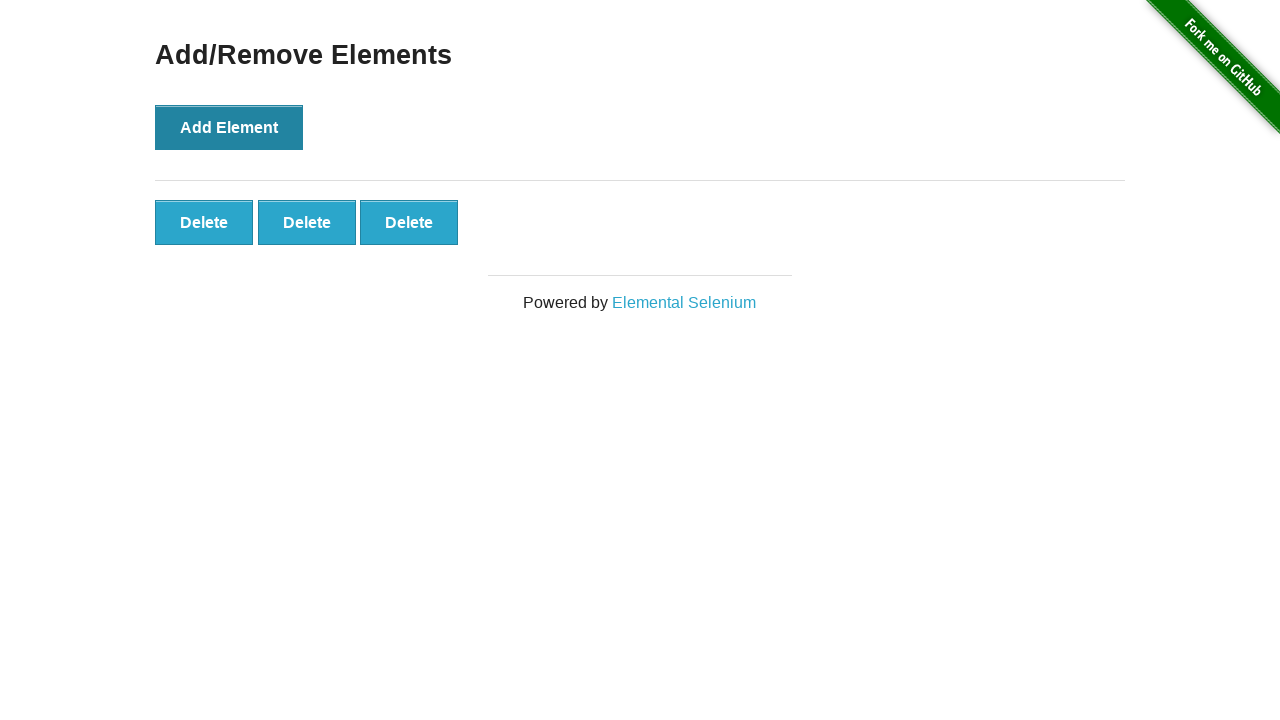

Waited 500ms after clicking 'Add Element'
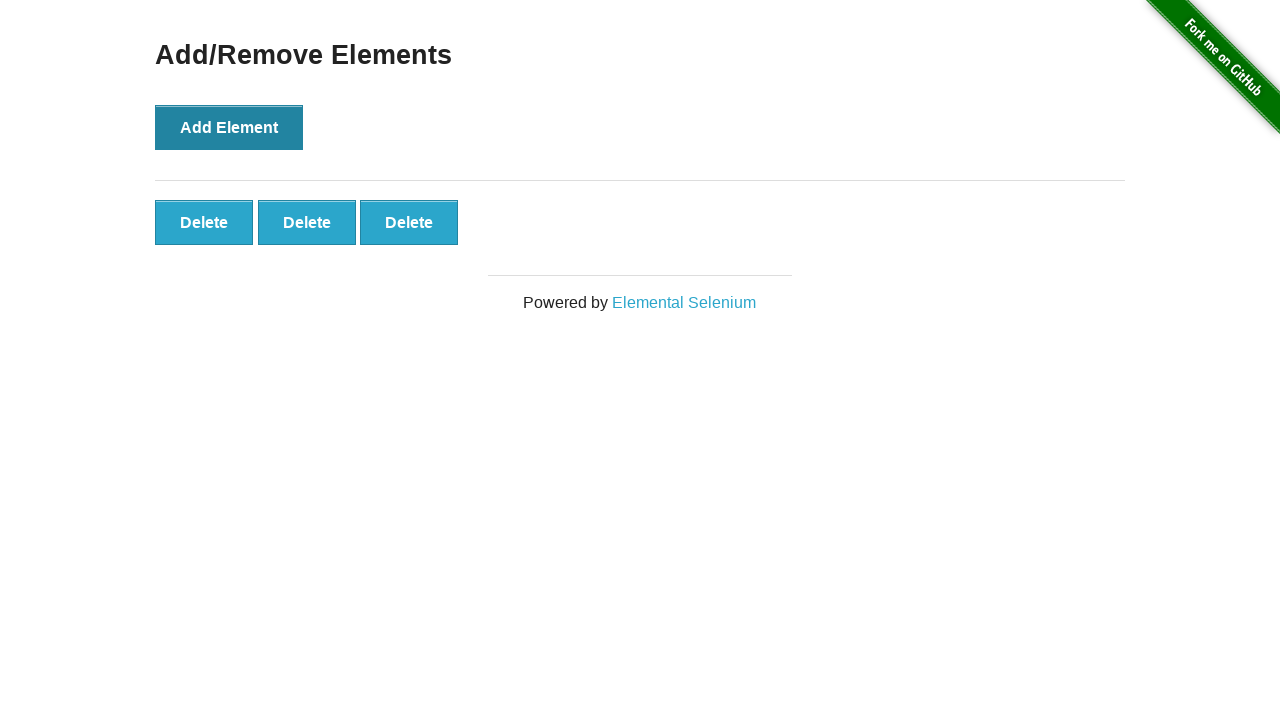

Clicked 'Add Element' button at (229, 127) on button:has-text('Add Element')
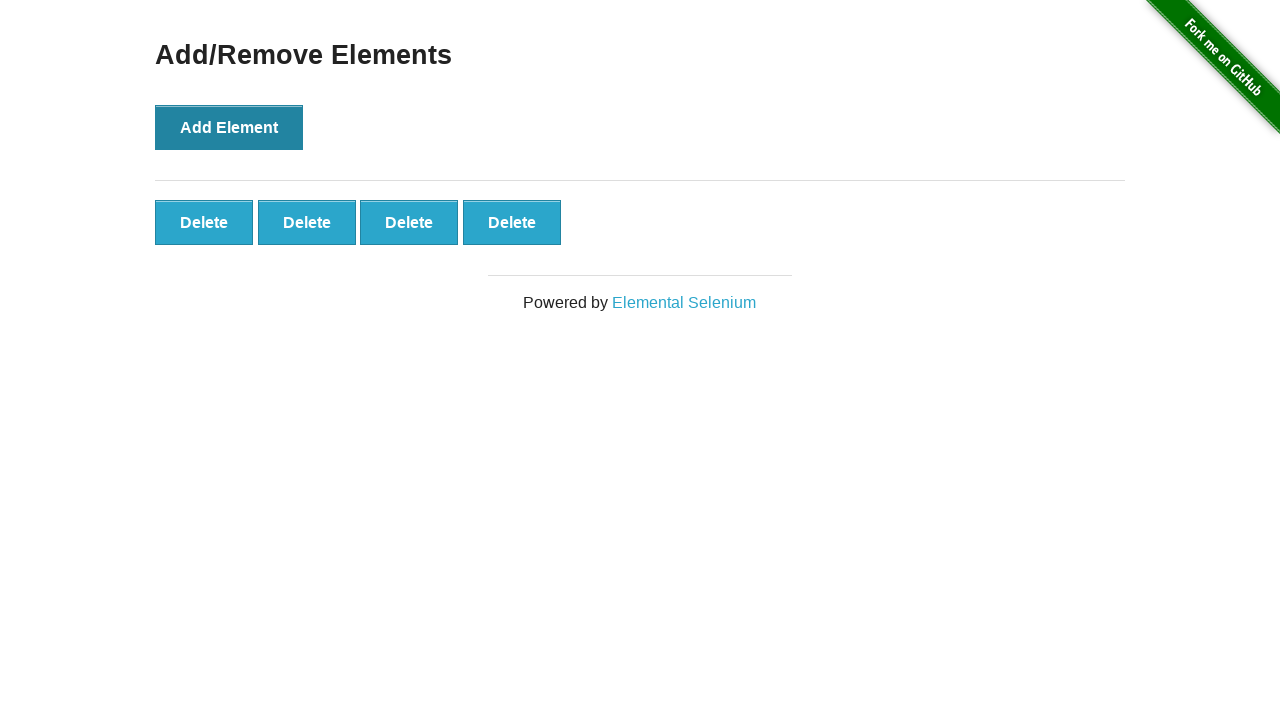

Waited 500ms after clicking 'Add Element'
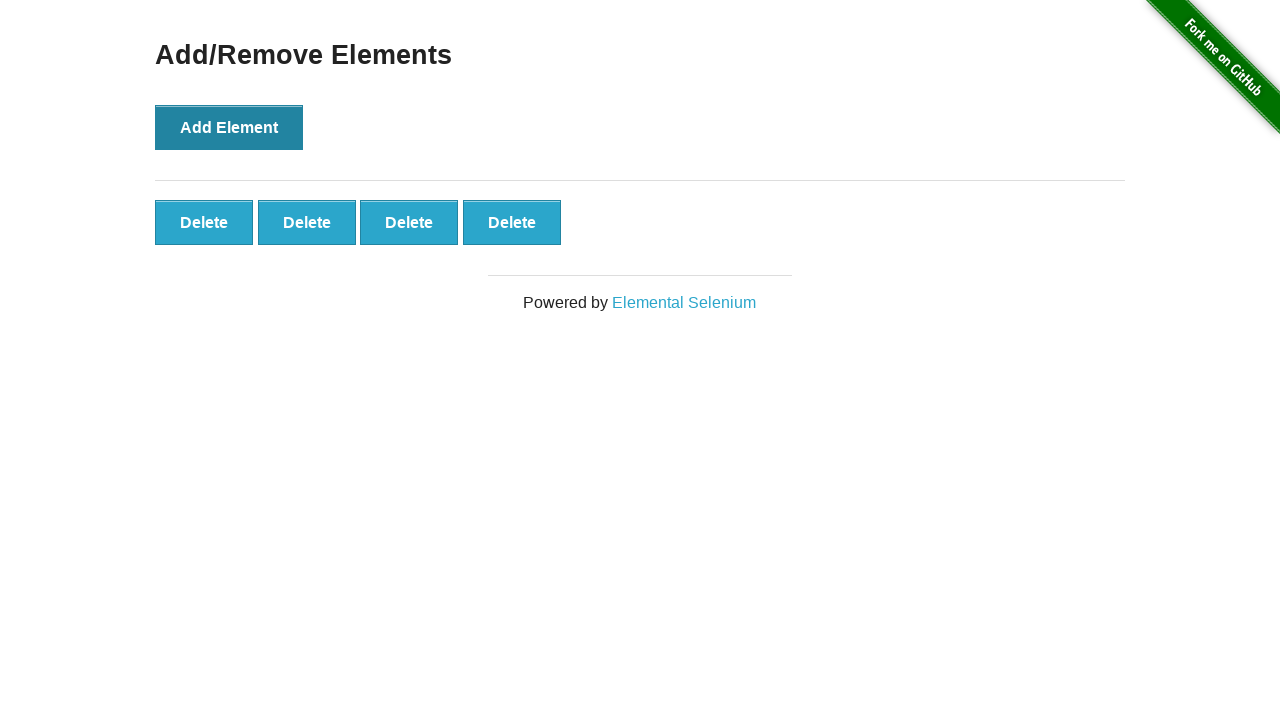

Clicked 'Add Element' button at (229, 127) on button:has-text('Add Element')
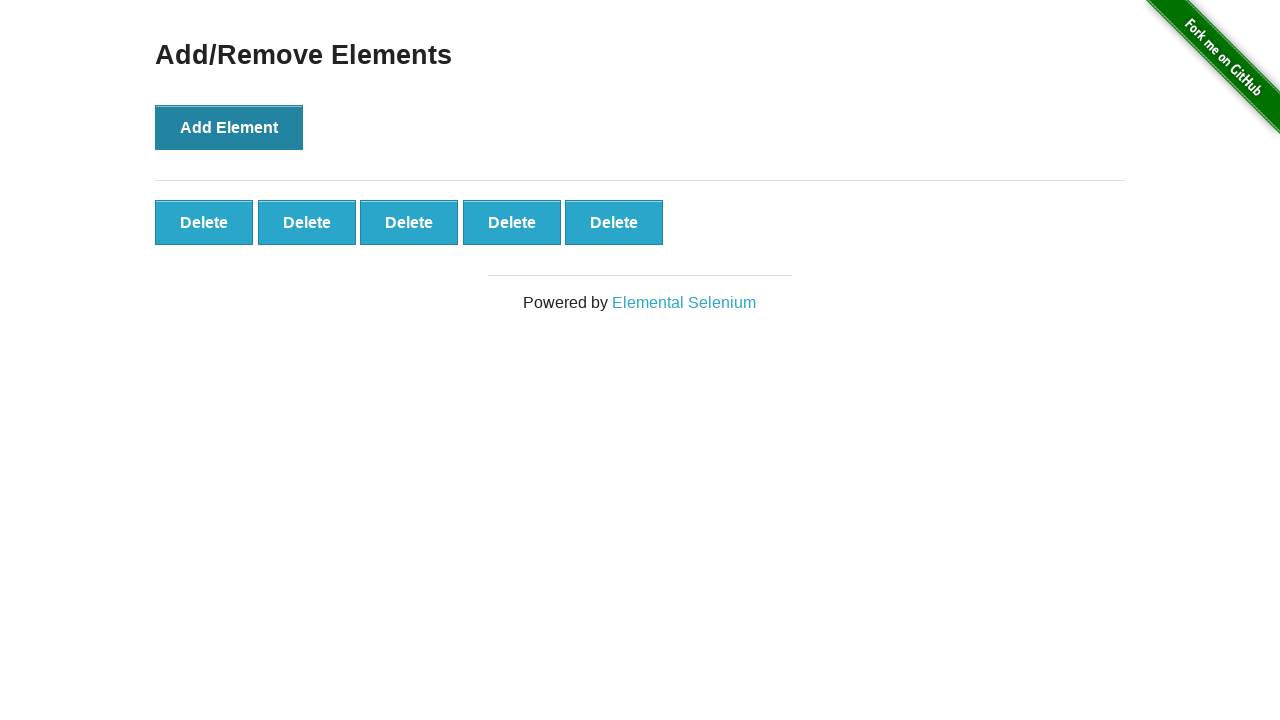

Waited 500ms after clicking 'Add Element'
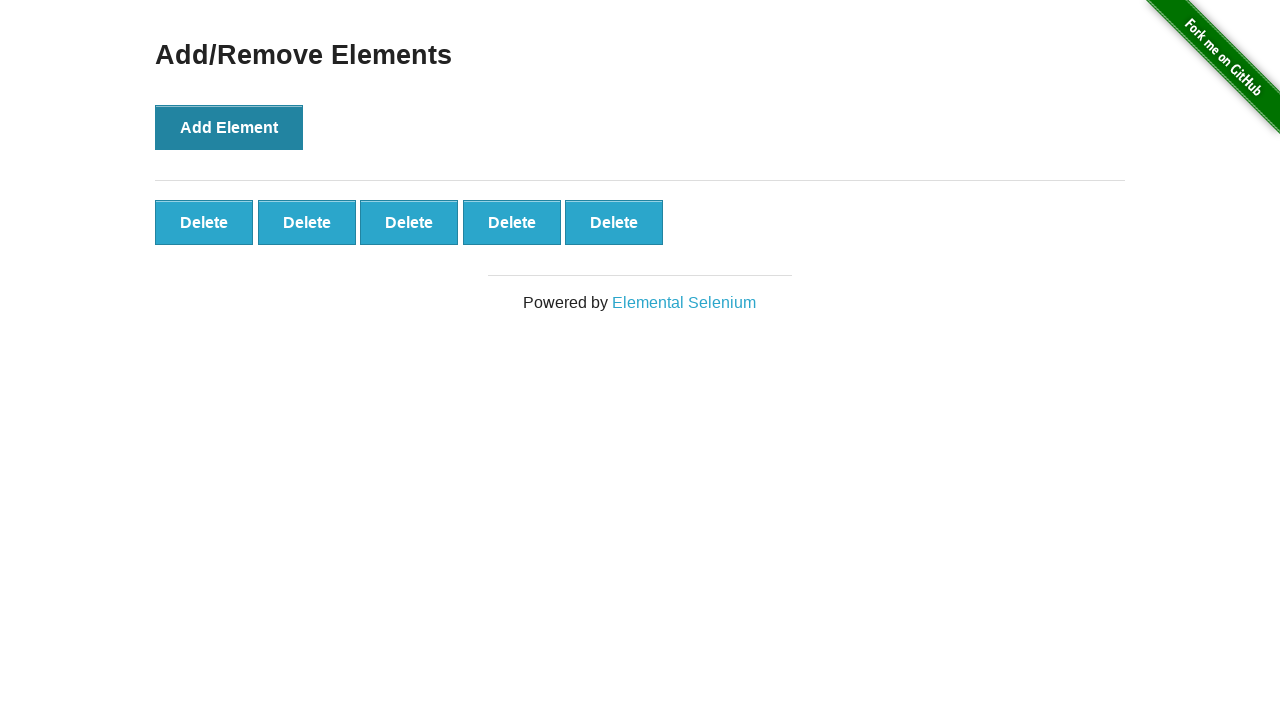

Delete buttons appeared on the page
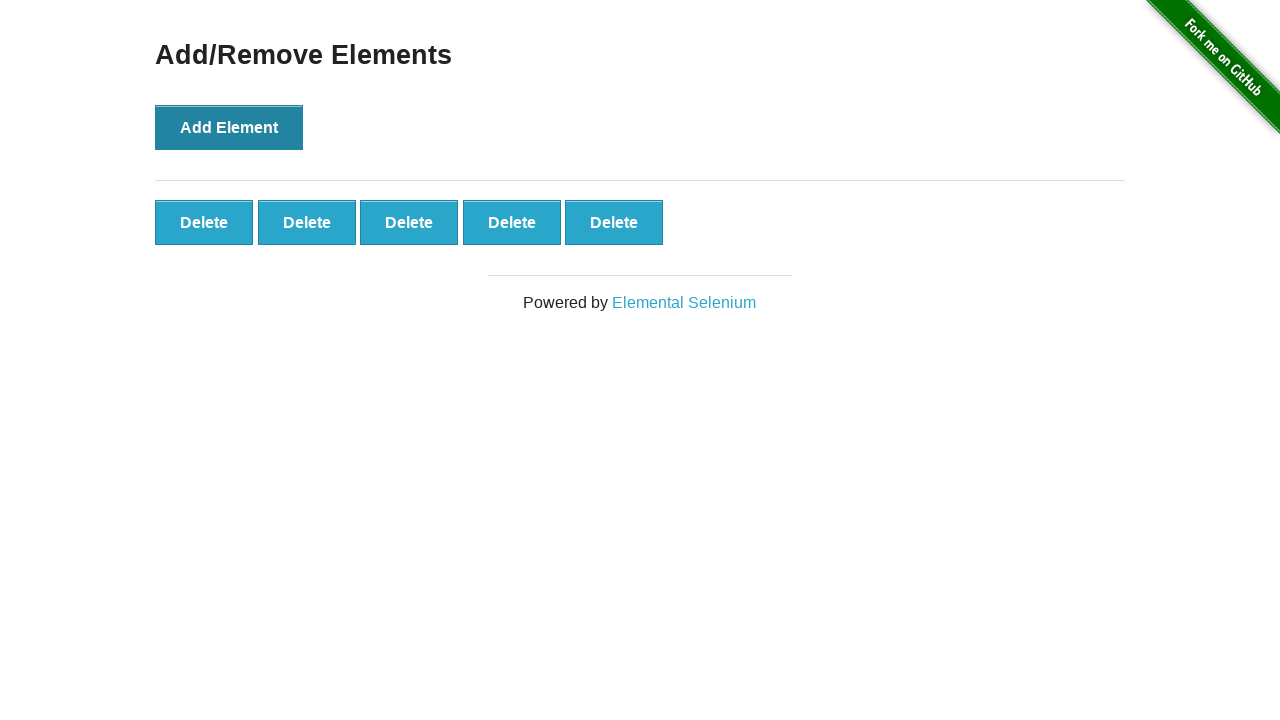

Verified that 5 Delete buttons exist on the page
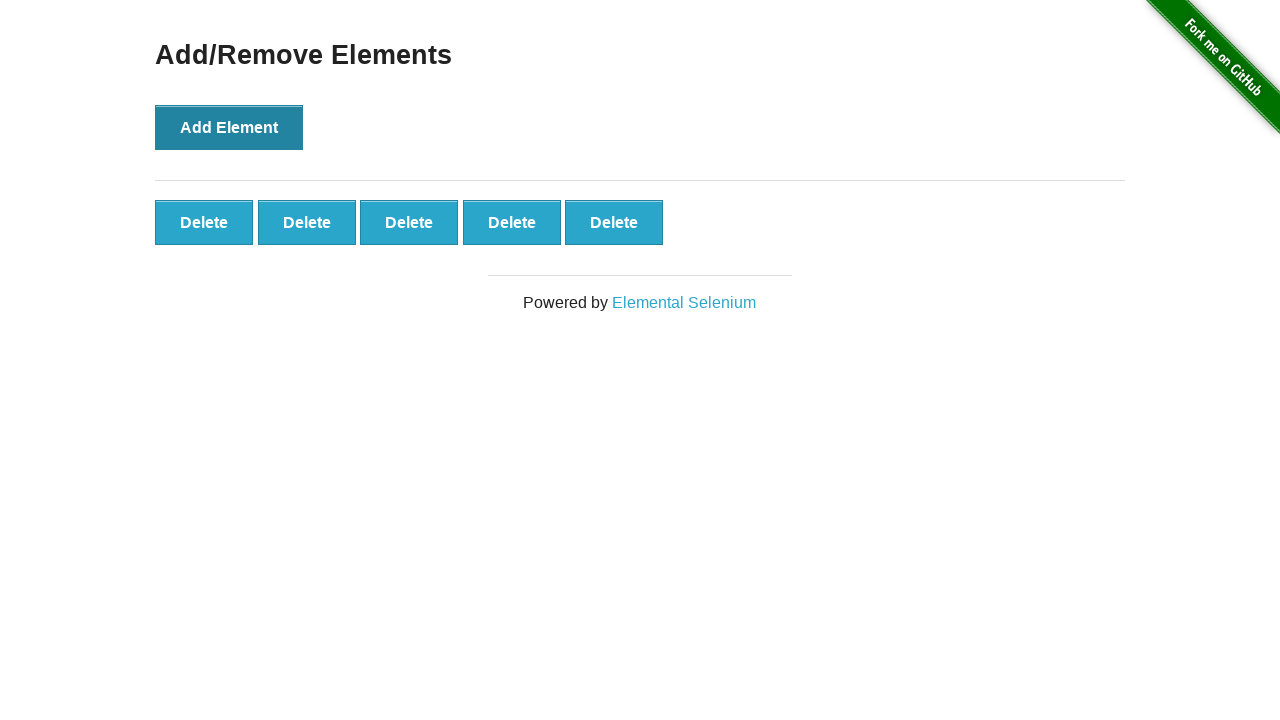

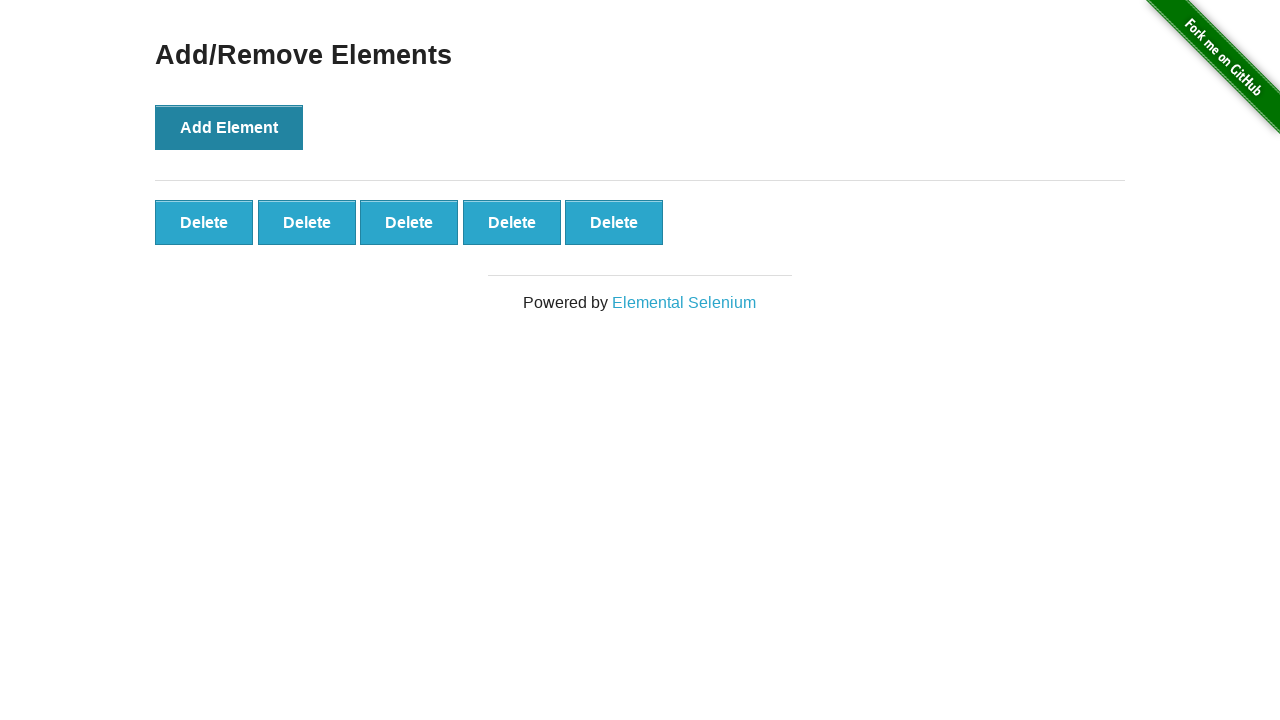